Verifies that the current URL matches the expected login page URL

Starting URL: https://opensource-demo.orangehrmlive.com/web/index.php/auth/login

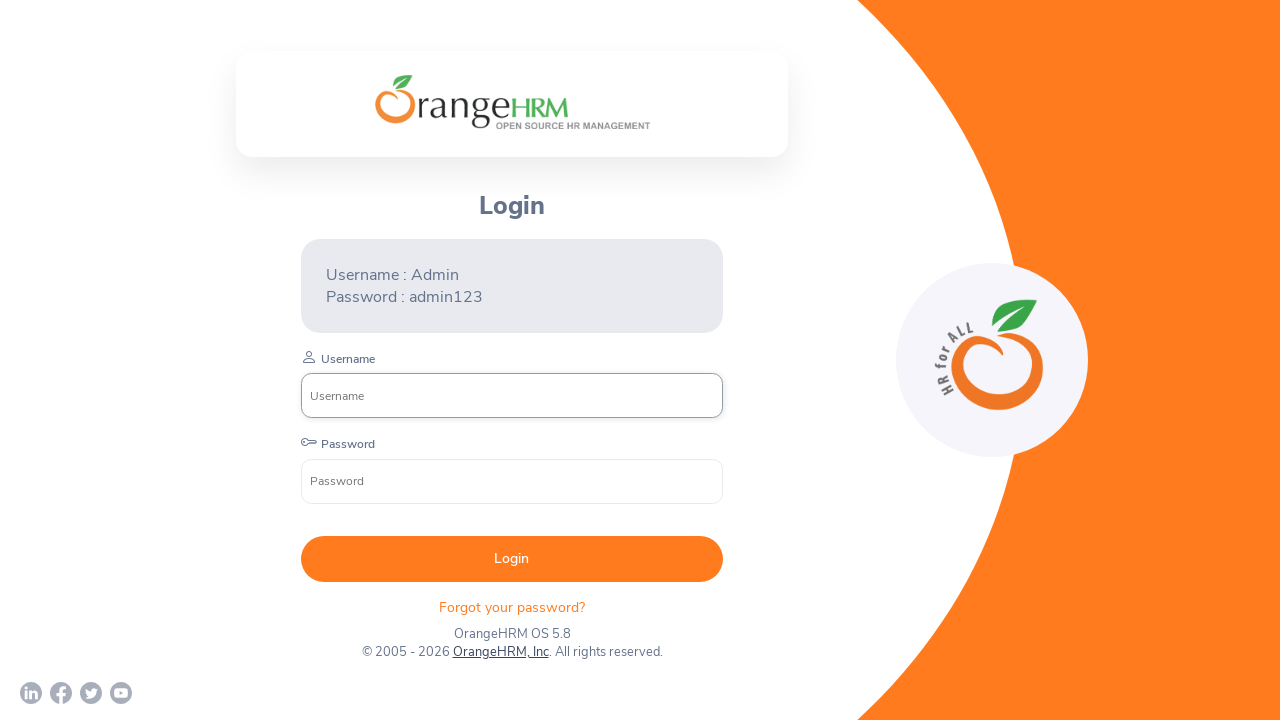

Retrieved current page URL
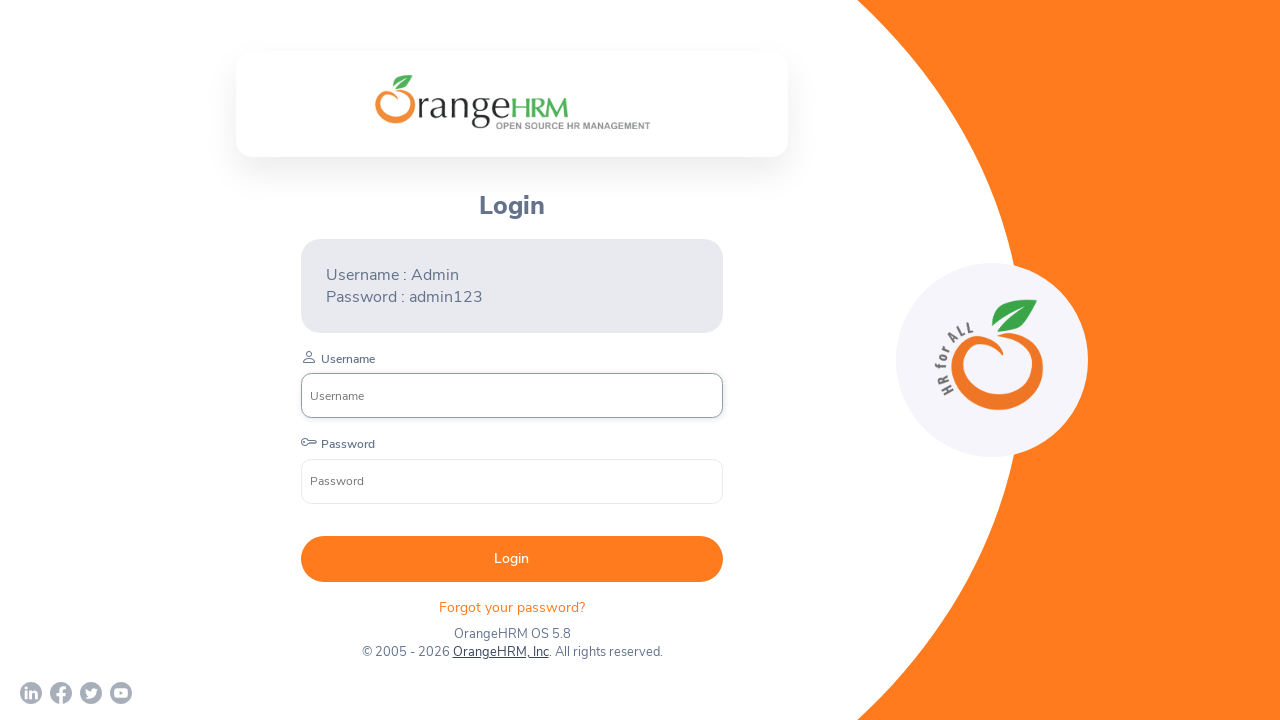

Verified that current URL matches expected login page URL
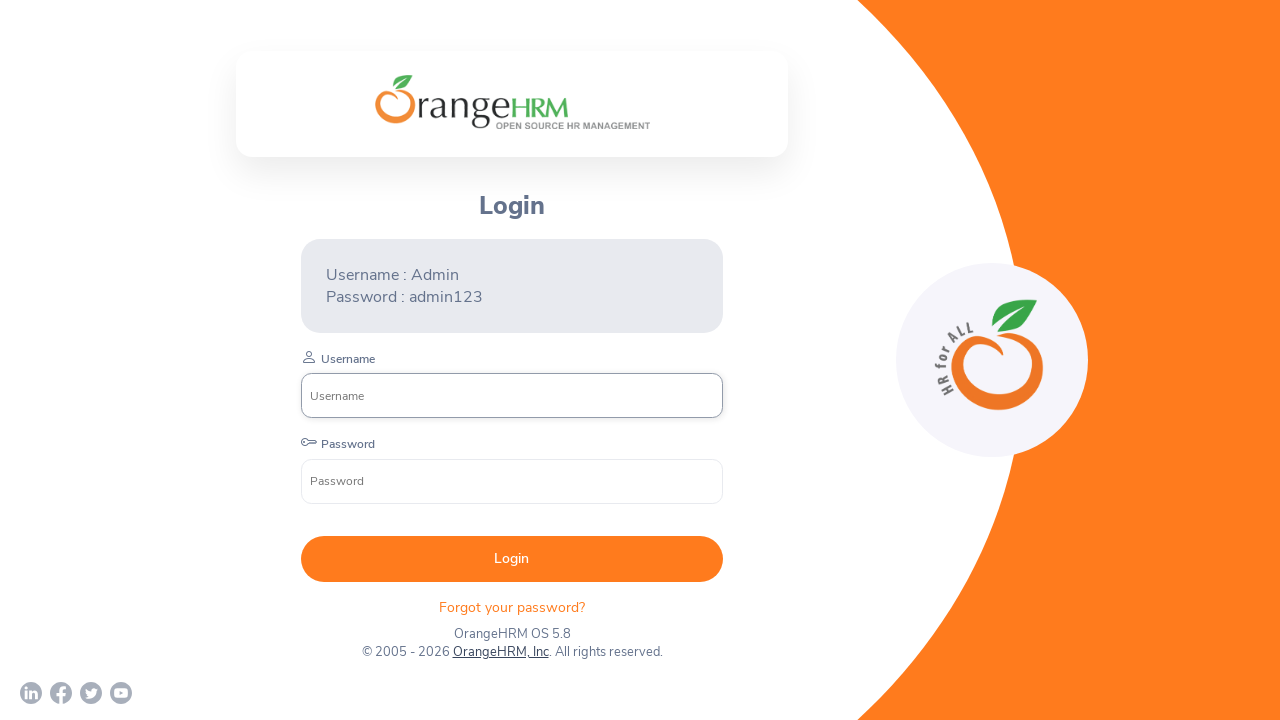

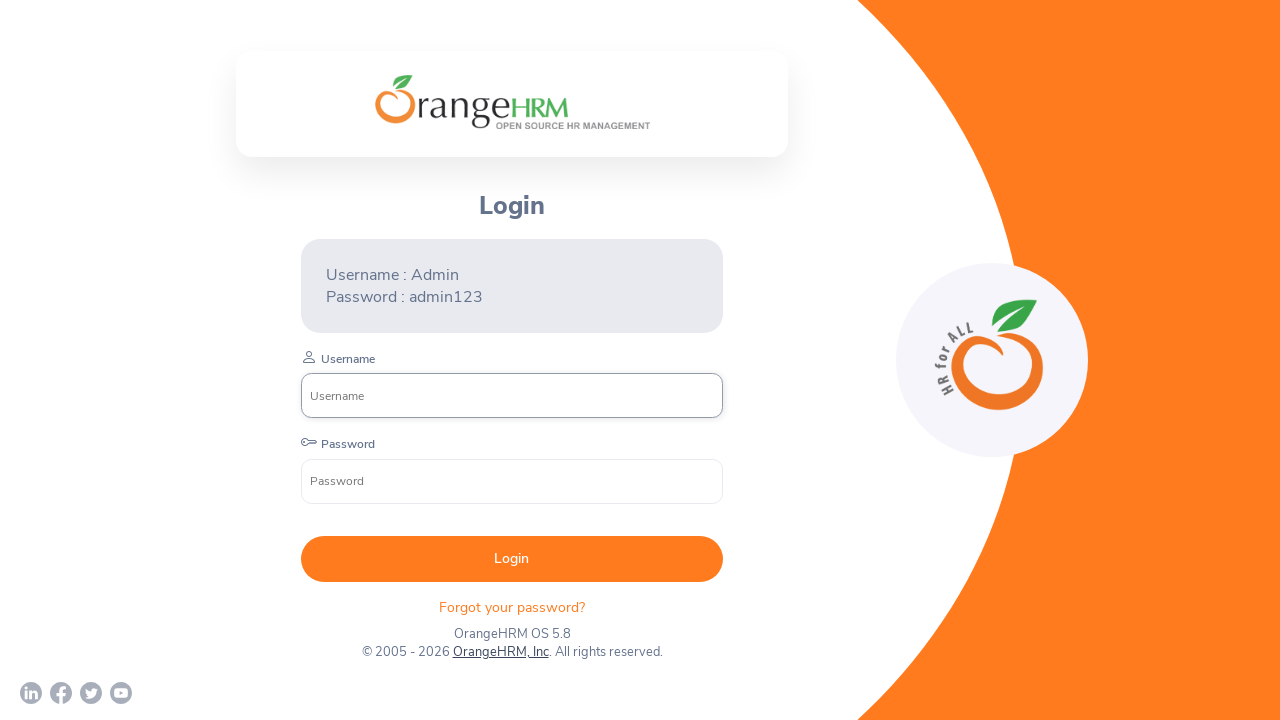